Navigates to the BMW Motorcycles homepage with the filter-all section and verifies the page loads successfully.

Starting URL: https://www.bmwmotorcycles.com/en/home.html#/filter-all

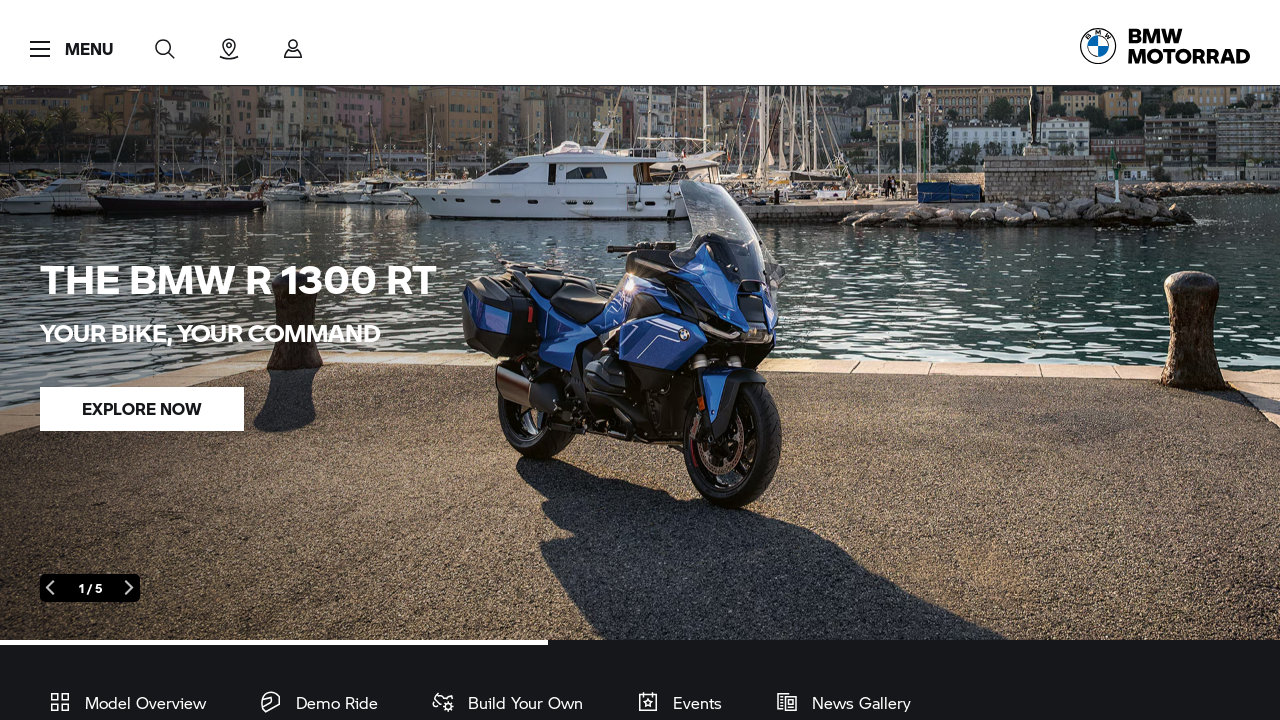

Waited for page to reach domcontentloaded state
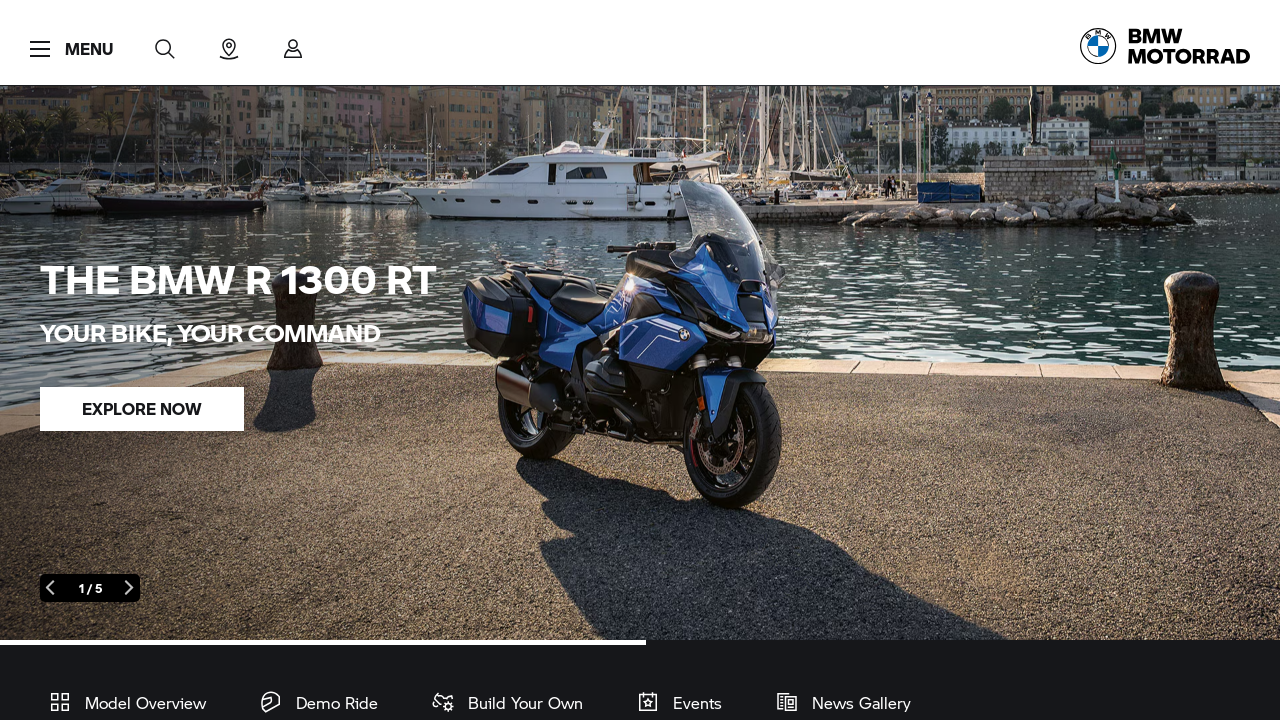

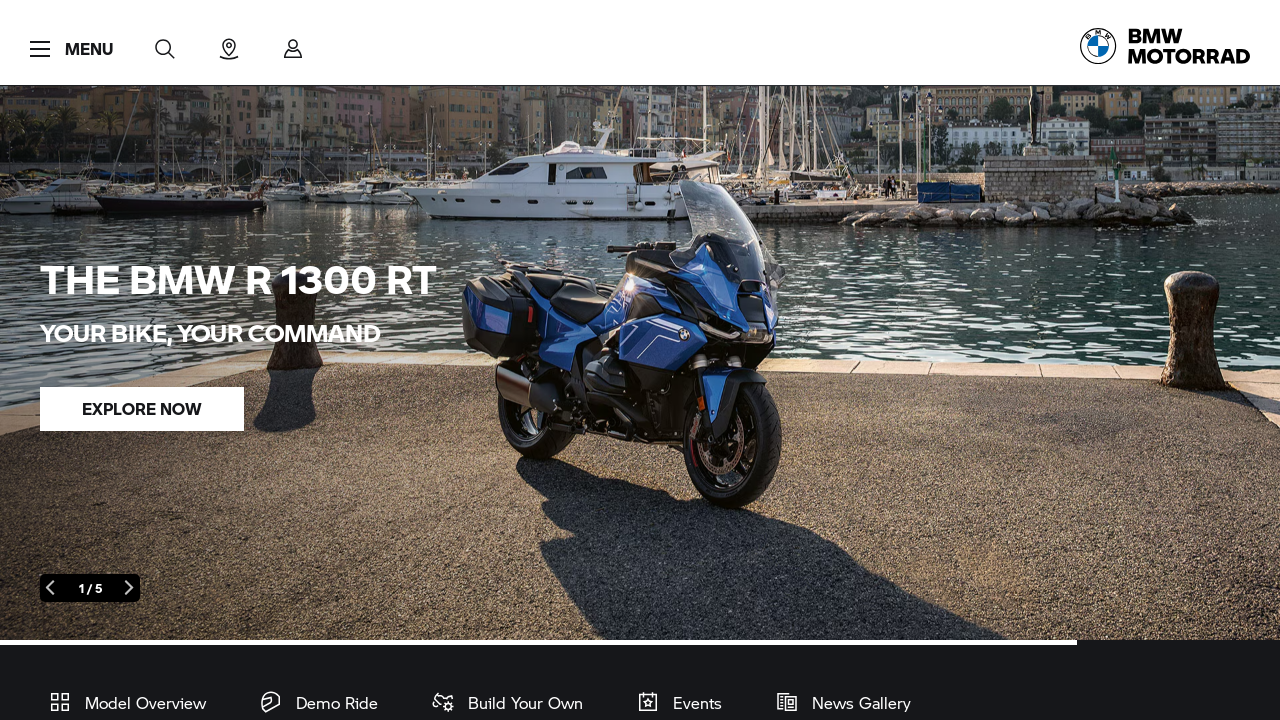